Tests browser window handling by clicking a link that opens a new window, switching to the new window to verify its title, then switching back to the original window to verify navigation between multiple windows works correctly.

Starting URL: https://the-internet.herokuapp.com/windows

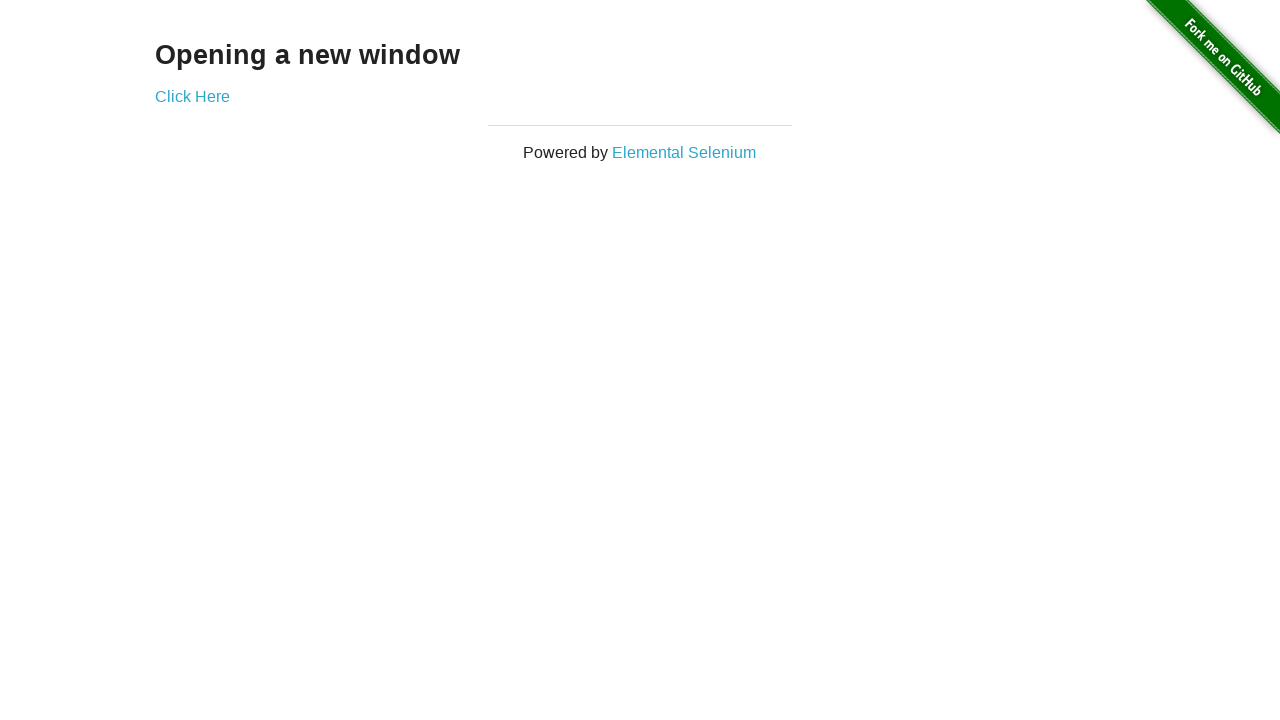

Retrieved header text from first page
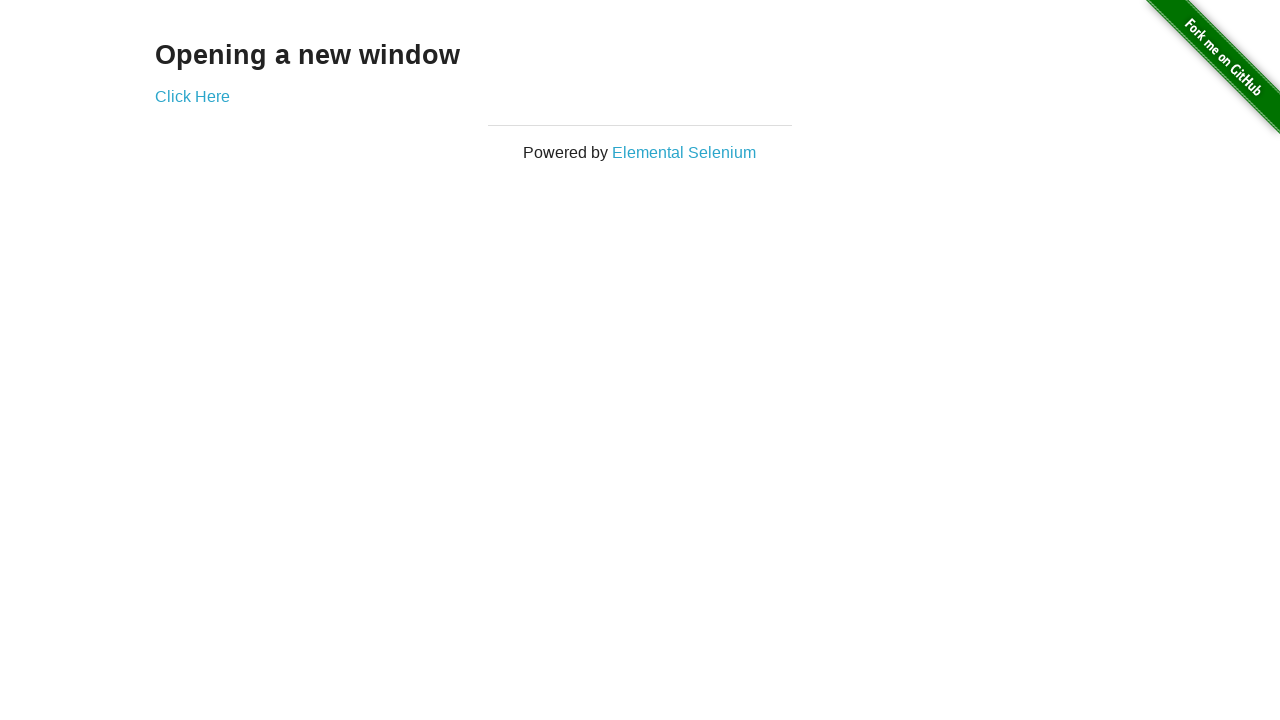

Verified header text is 'Opening a new window'
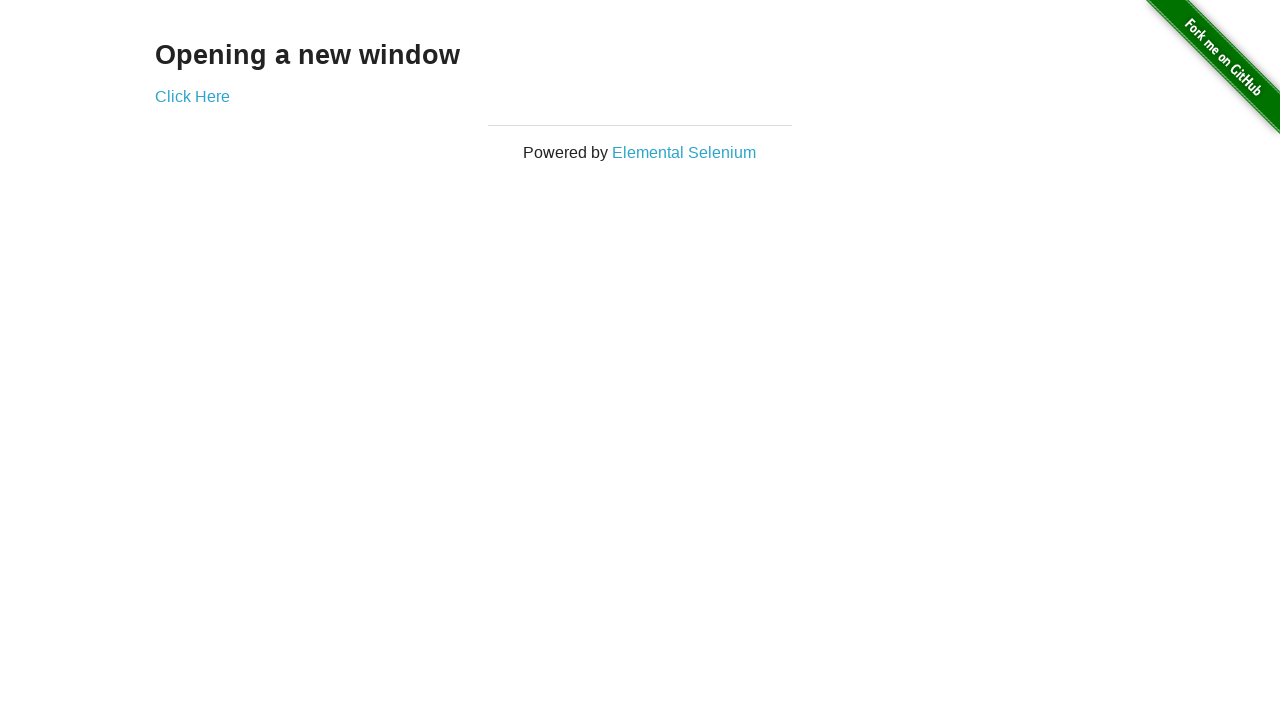

Verified first page title is 'The Internet'
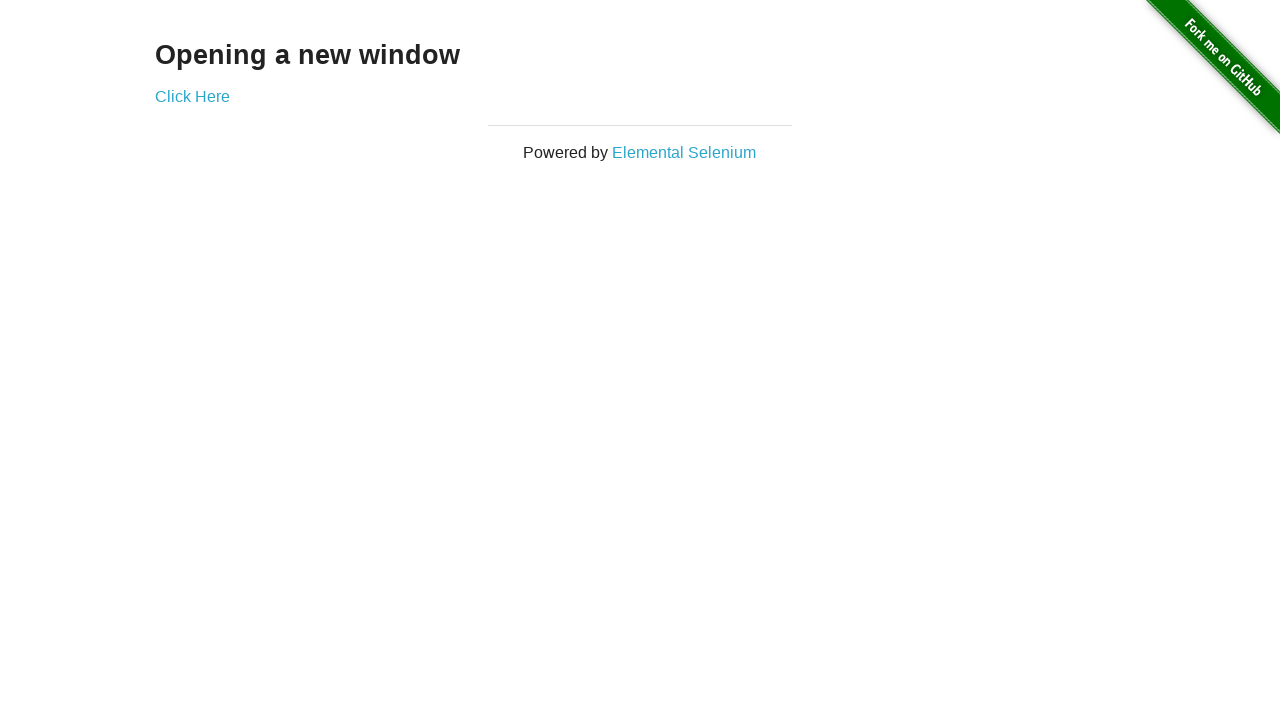

Clicked 'Click Here' link to open new window at (192, 96) on text=Click Here
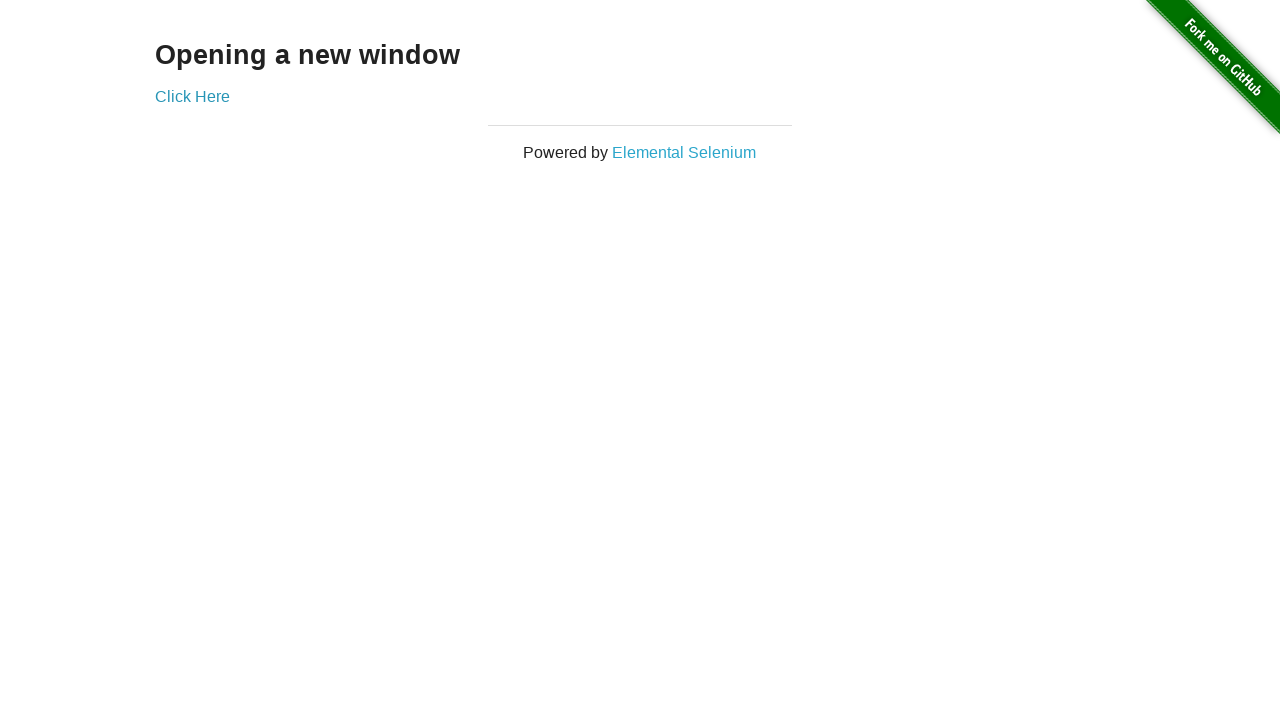

Captured new window/page object
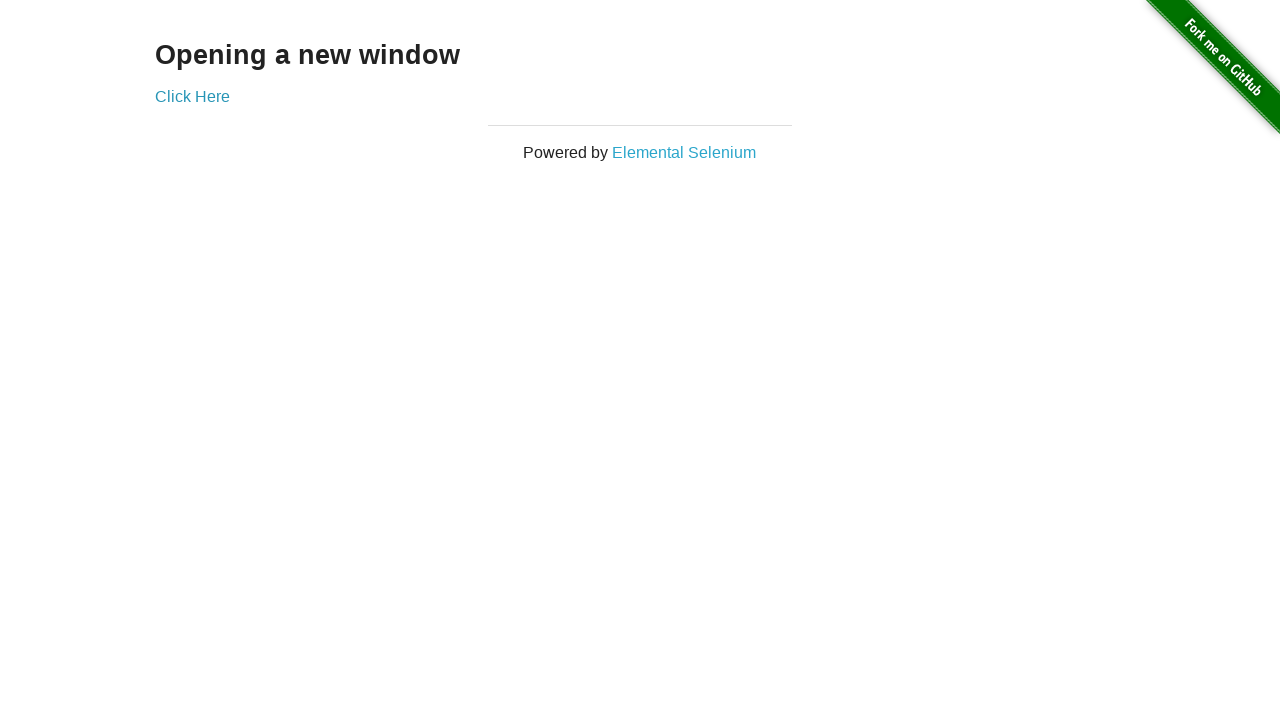

Waited for new page to load completely
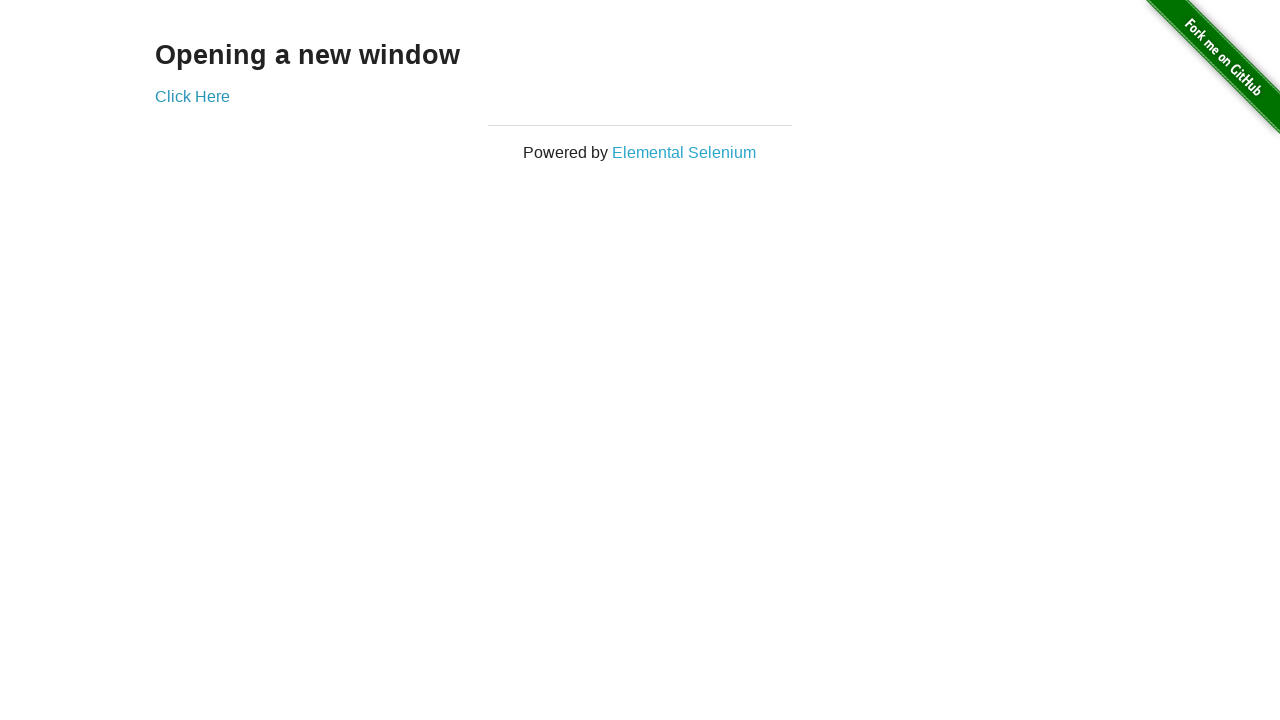

Verified new window title is 'New Window'
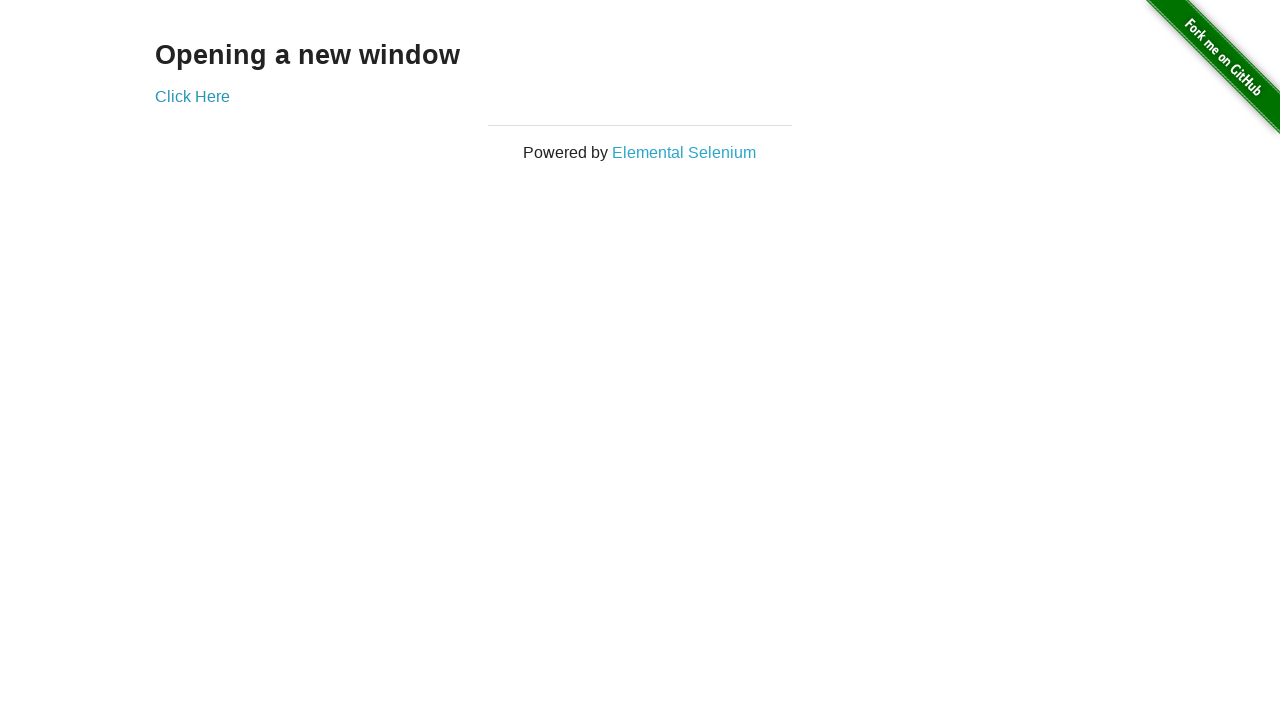

Switched back to original window
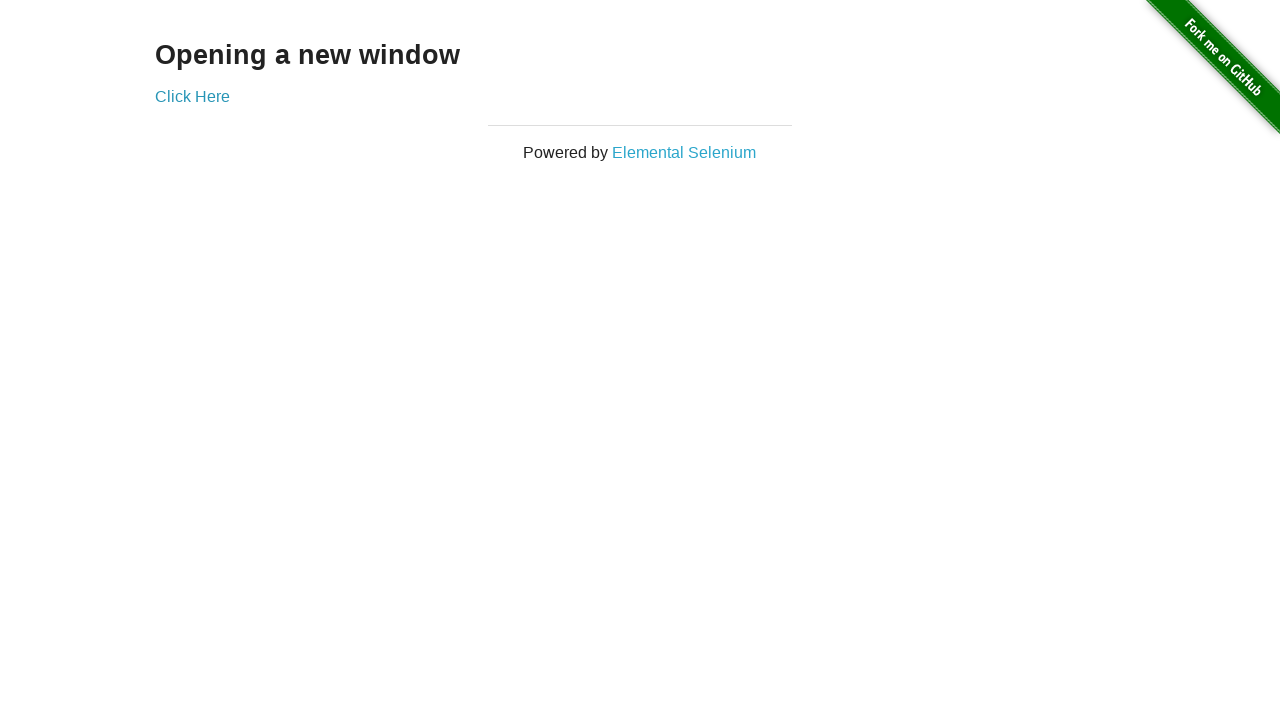

Verified original window title is still 'The Internet'
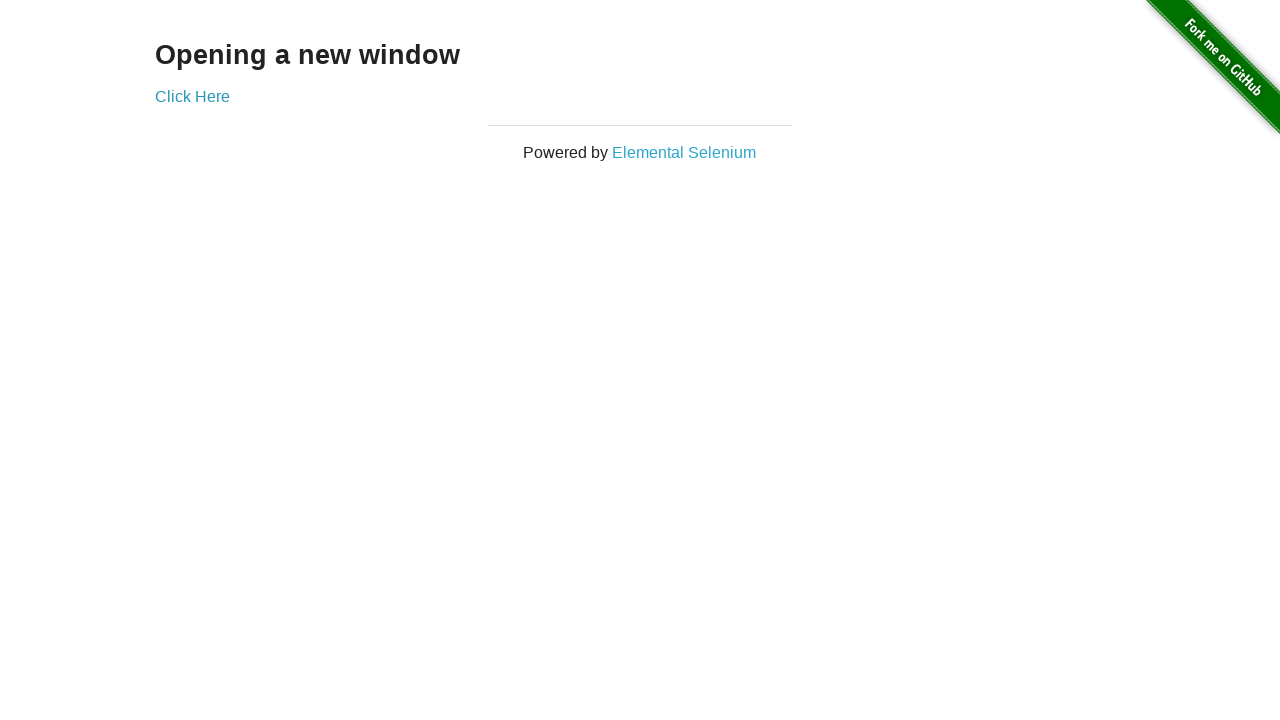

Switched to new window
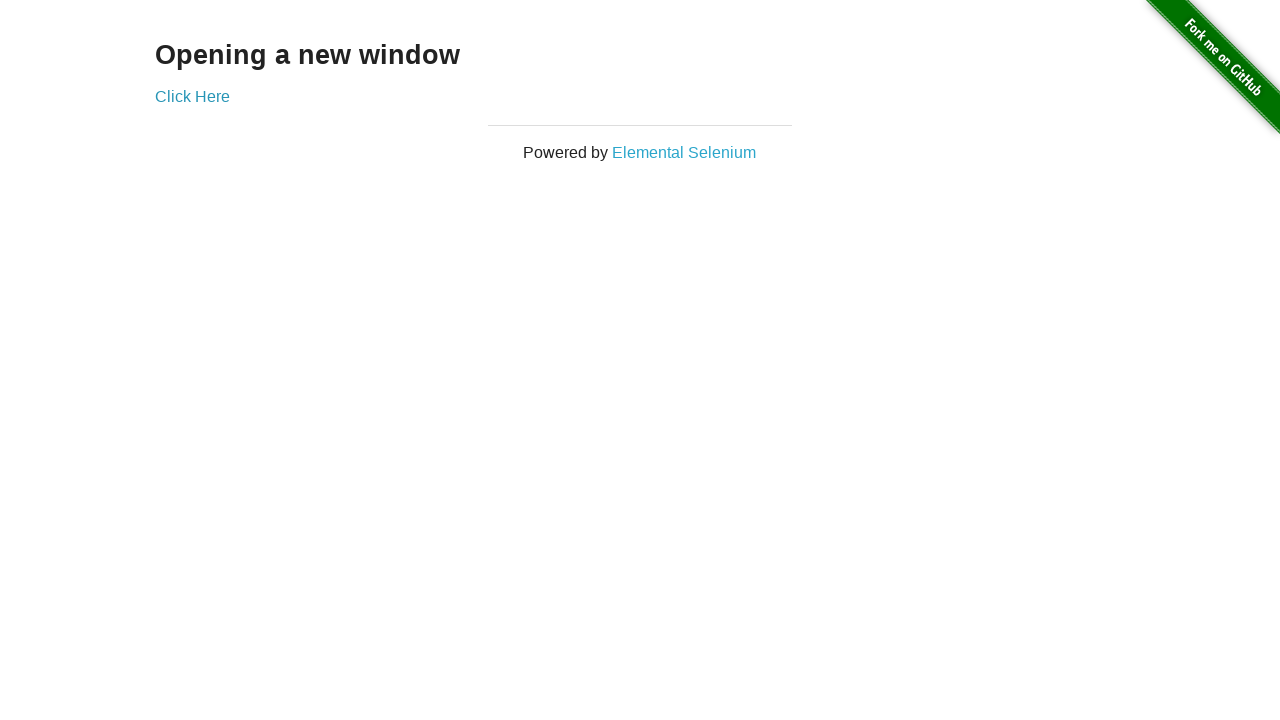

Switched back to original window
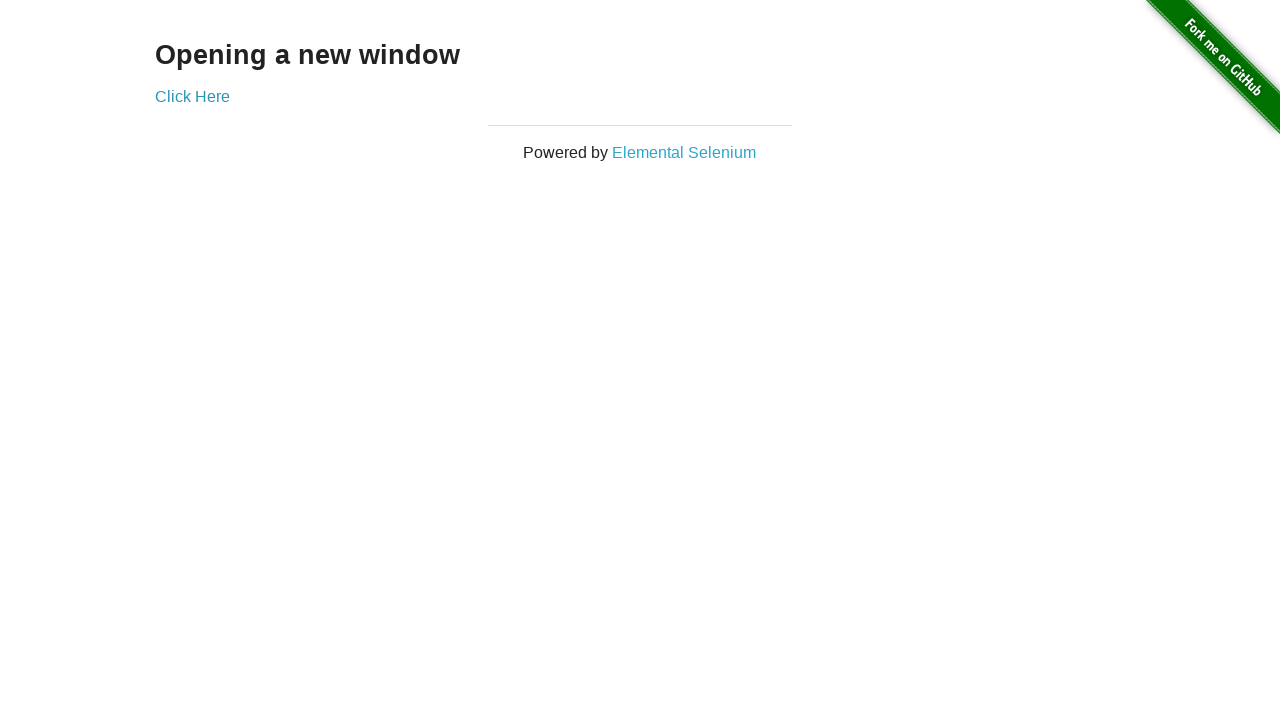

Switched to new window again
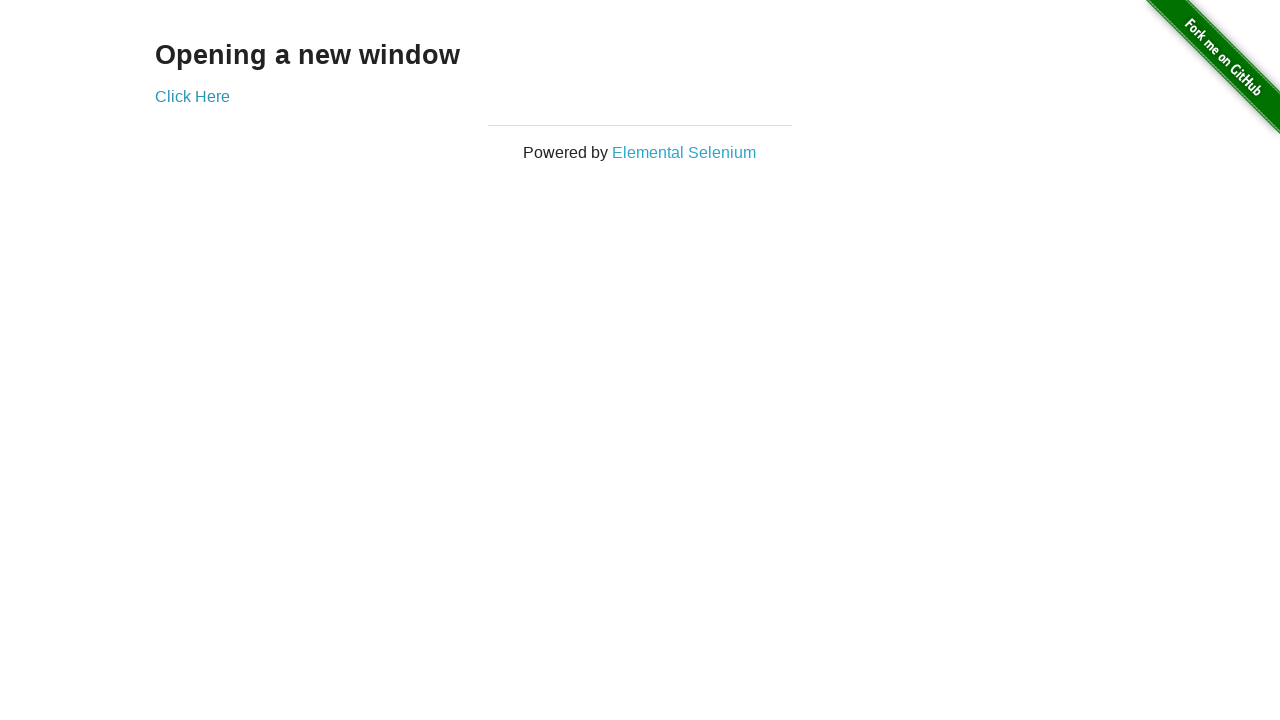

Switched back to original window
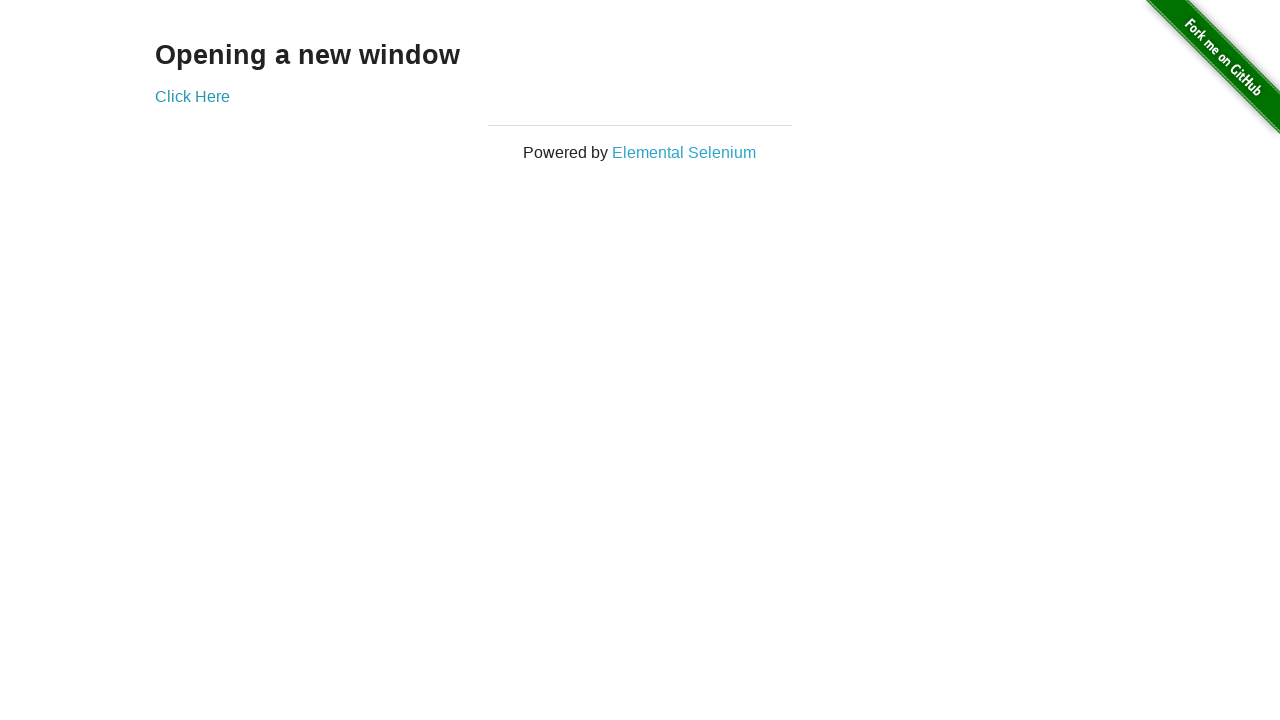

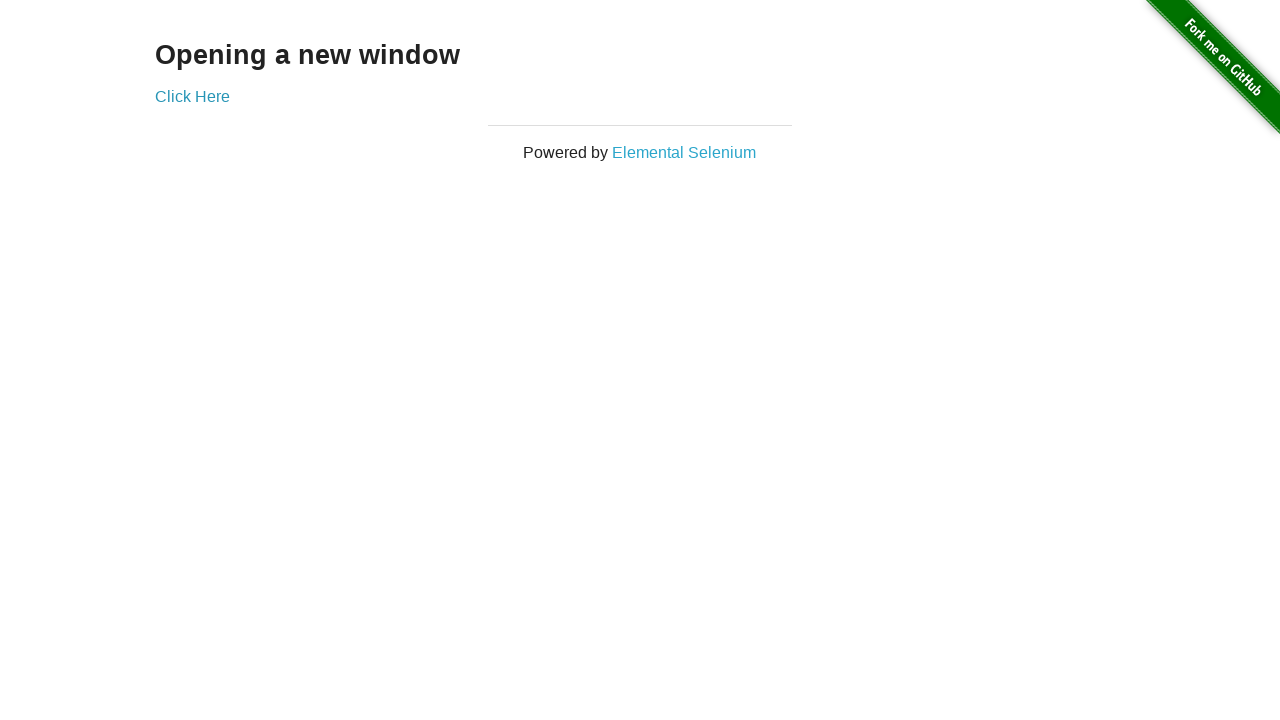